Verifies that the Travel Insider homepage loads successfully by checking that the main content and sign-in button are visible, and that the page title contains "TRAVEL INSIDER".

Starting URL: https://dev.travelinsider.co

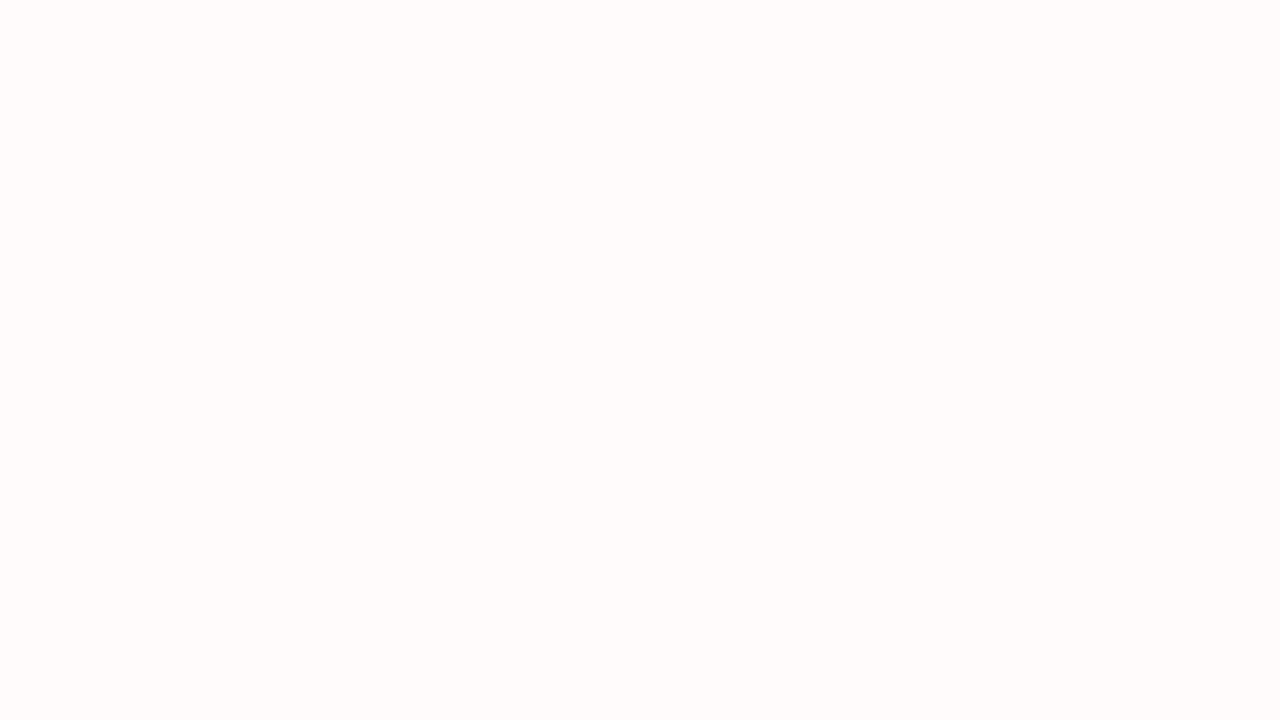

Main homepage content loaded successfully
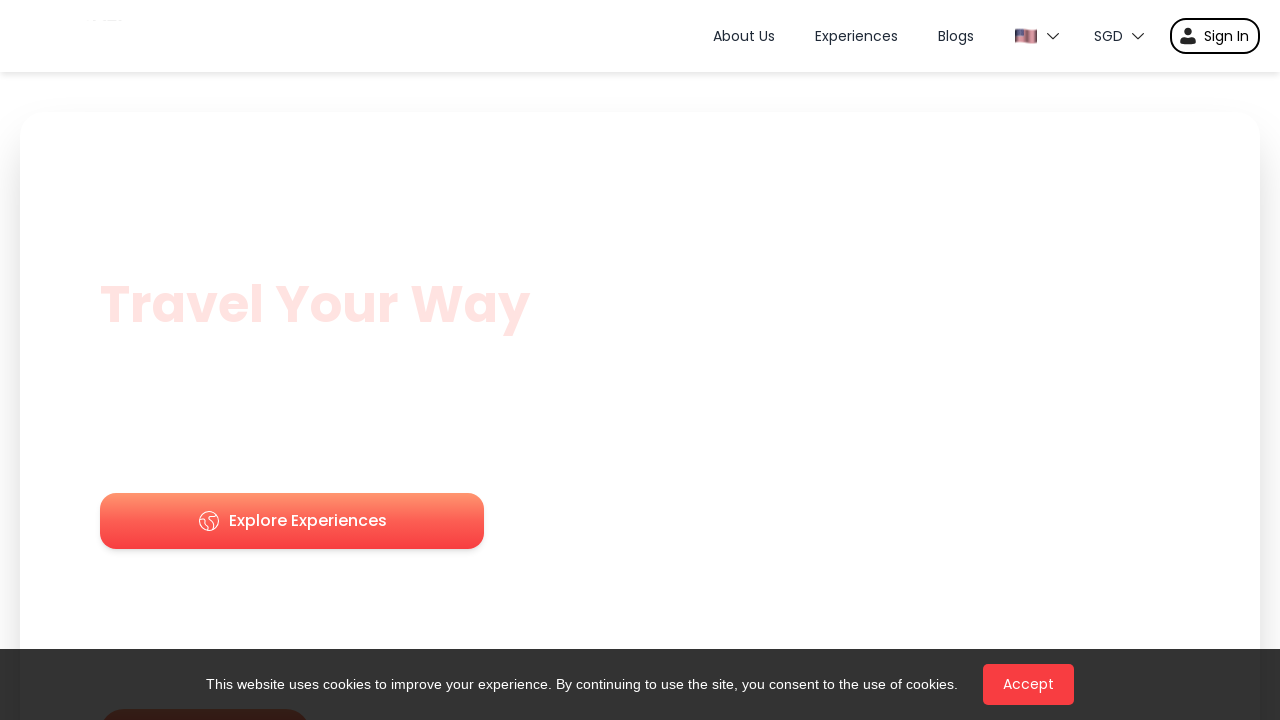

Sign-in button is visible on the page
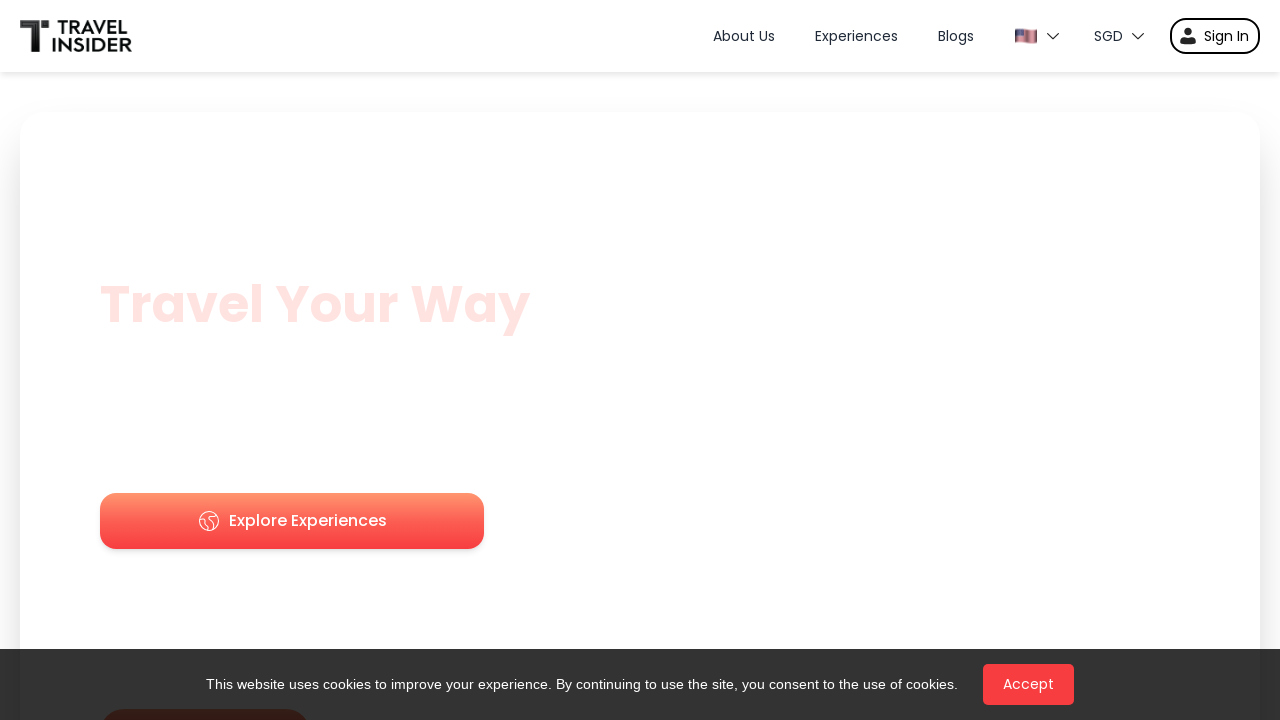

Page title verified to contain 'TRAVEL INSIDER'
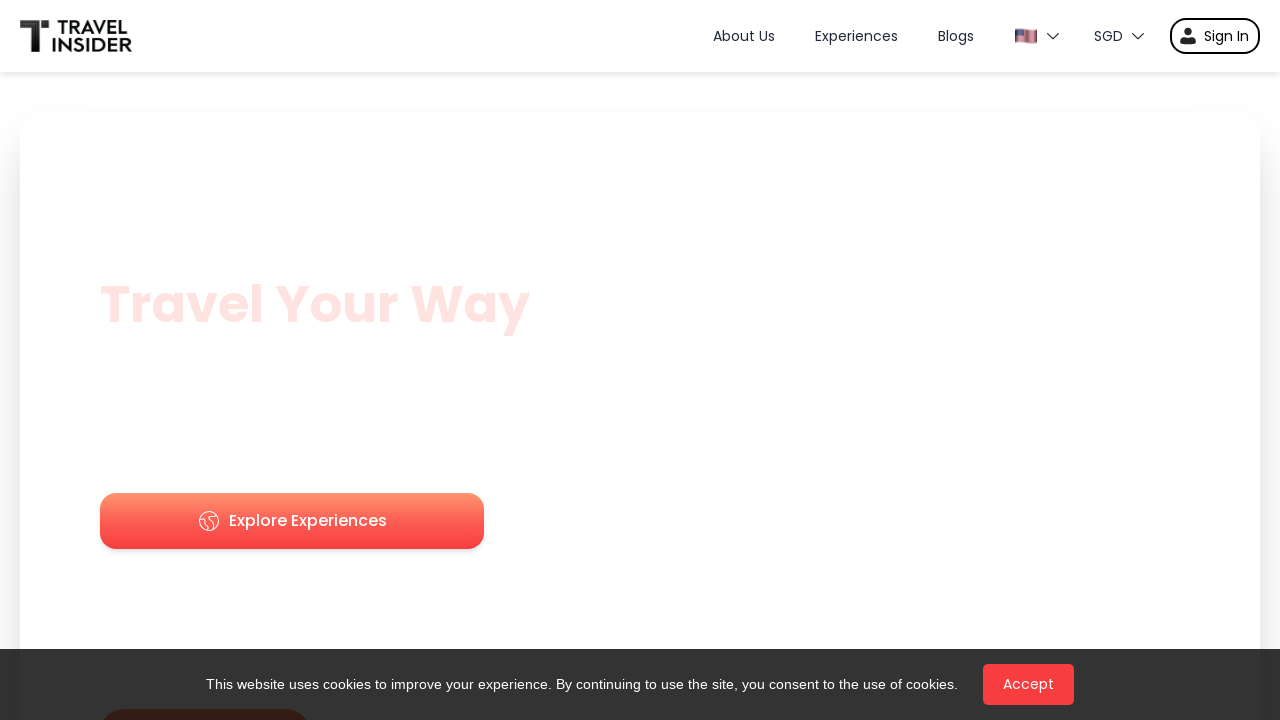

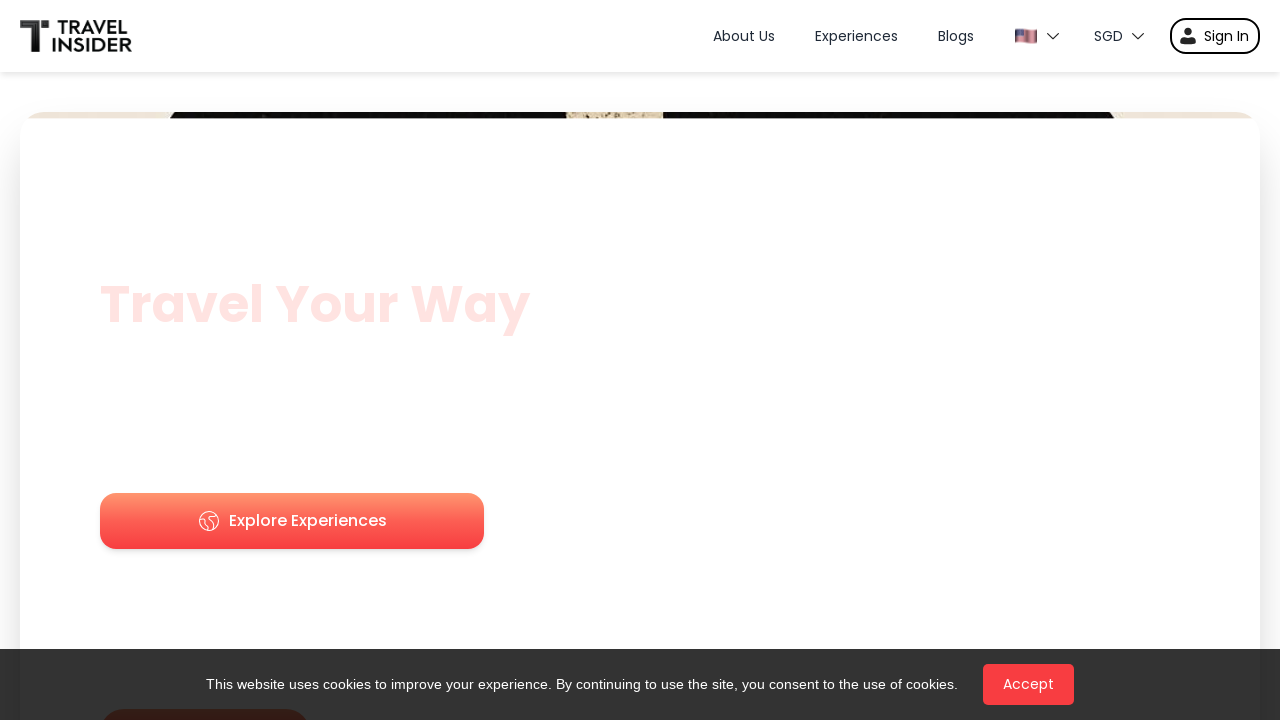